Searches for books using the search input and displays book titles from the search results

Starting URL: https://books-pwakit.appspot.com/

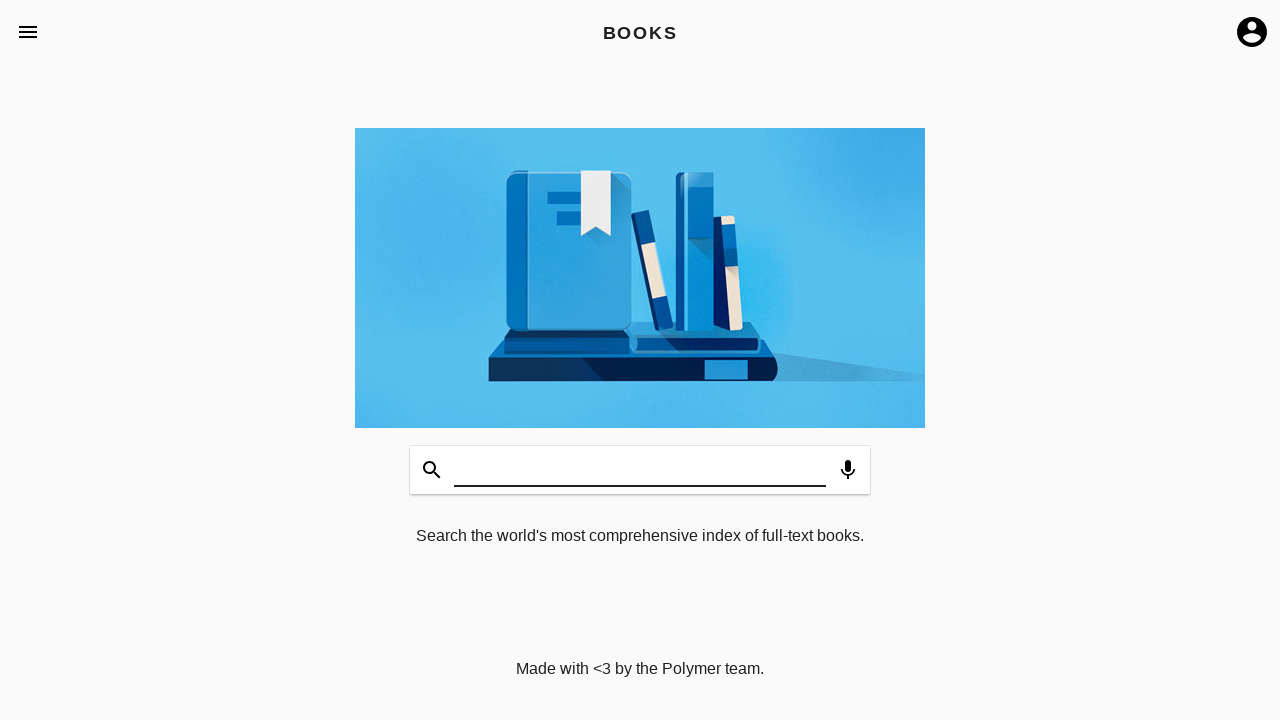

Waited 3 seconds for page to load
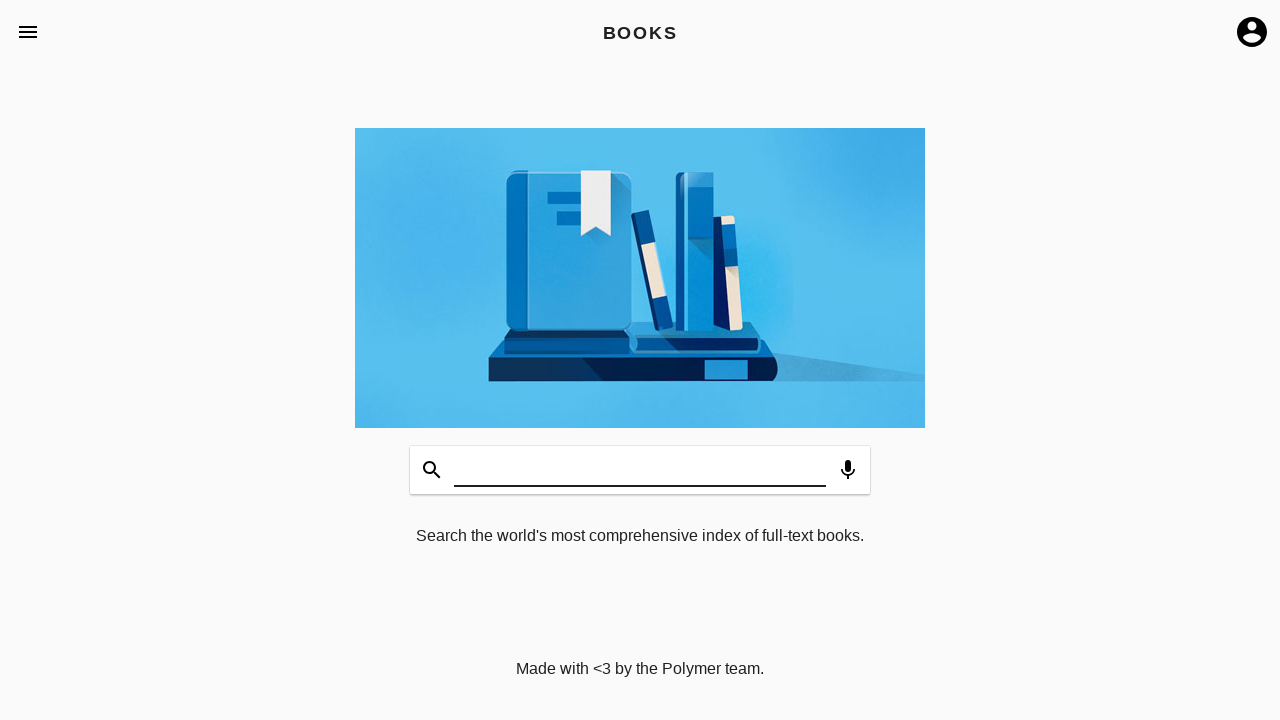

Located search input field
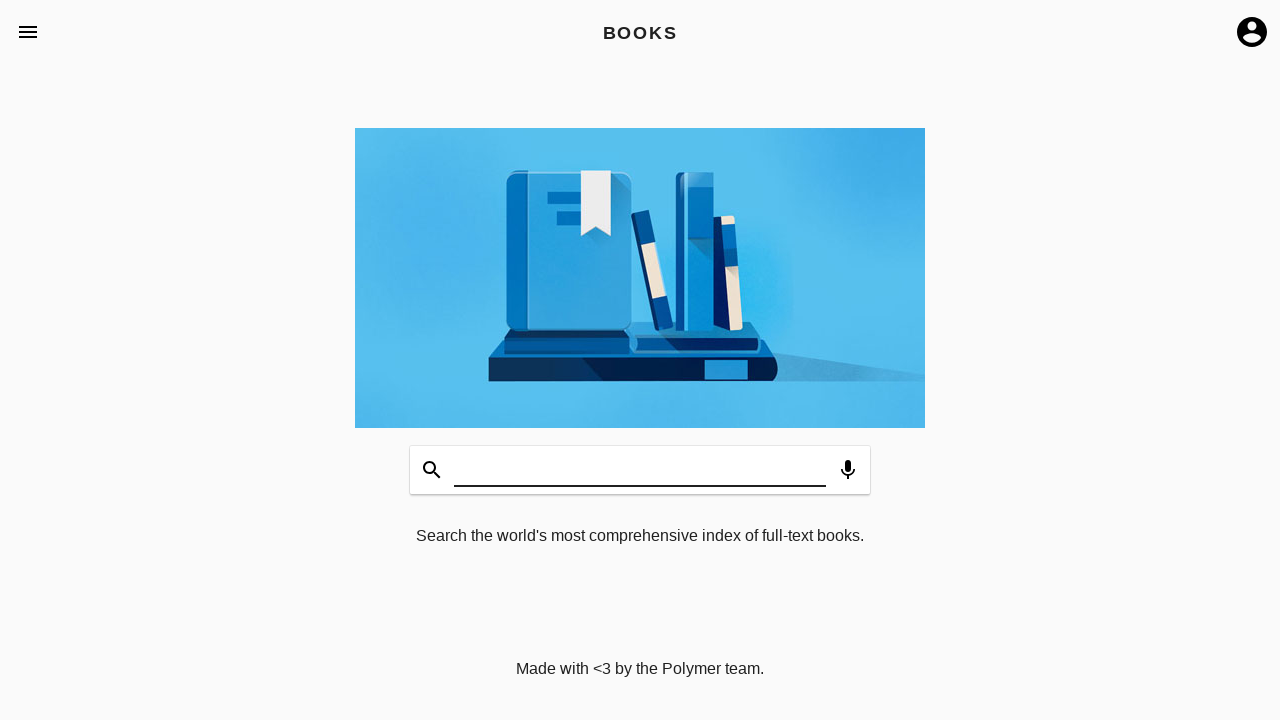

Filled search input with 'Harry Potter' on book-app[apptitle='BOOKS'] >> #input
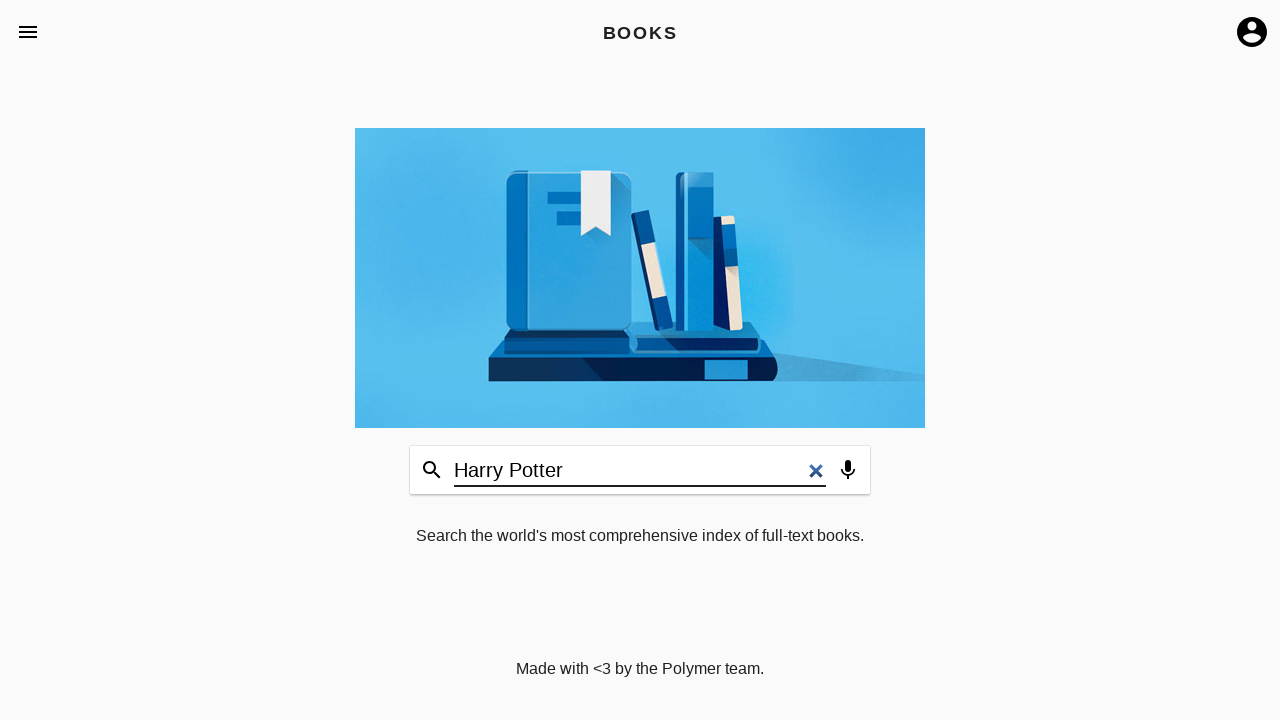

Waited 3 seconds after filling search input
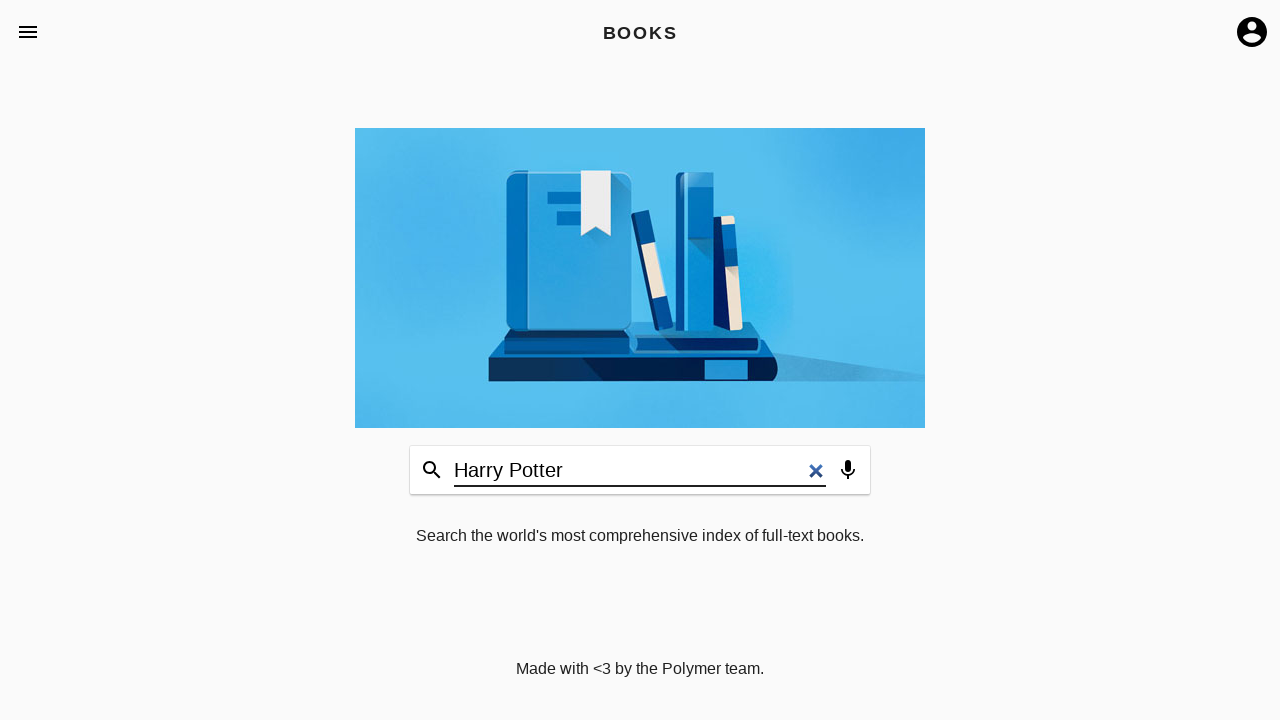

Pressed Enter to submit search on book-app[apptitle='BOOKS'] >> #input
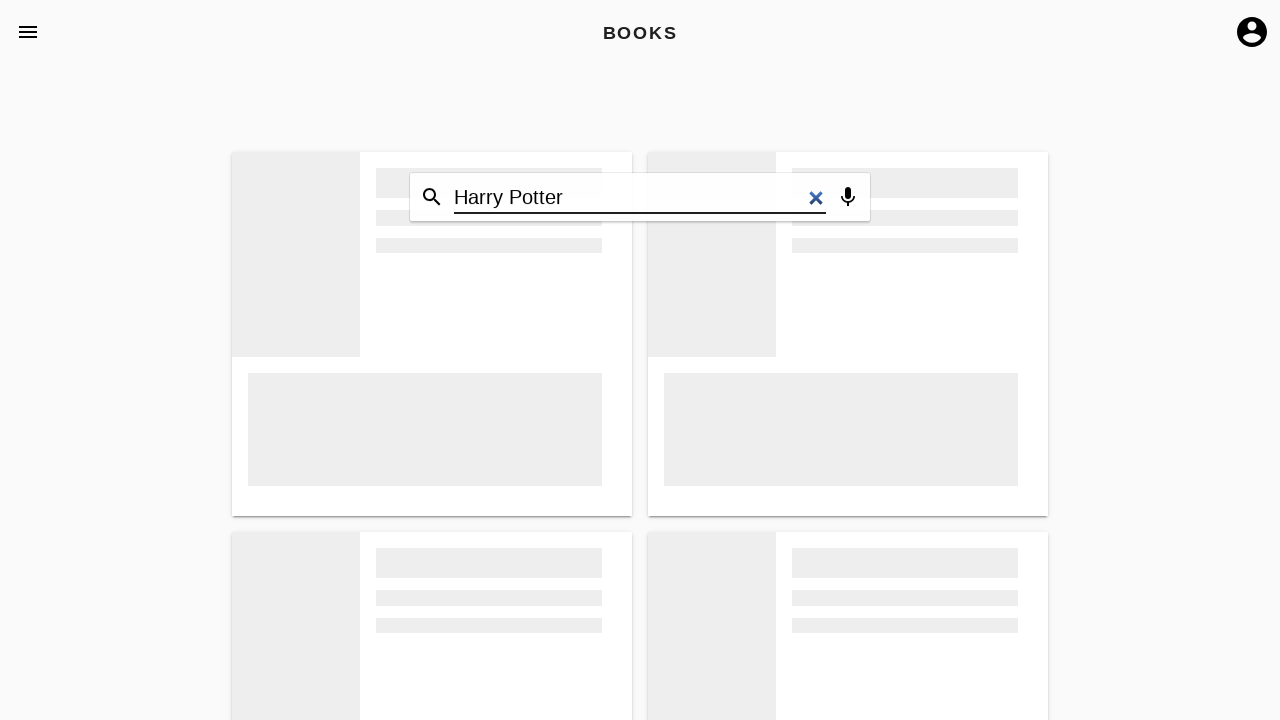

Waited 3 seconds for search results to load
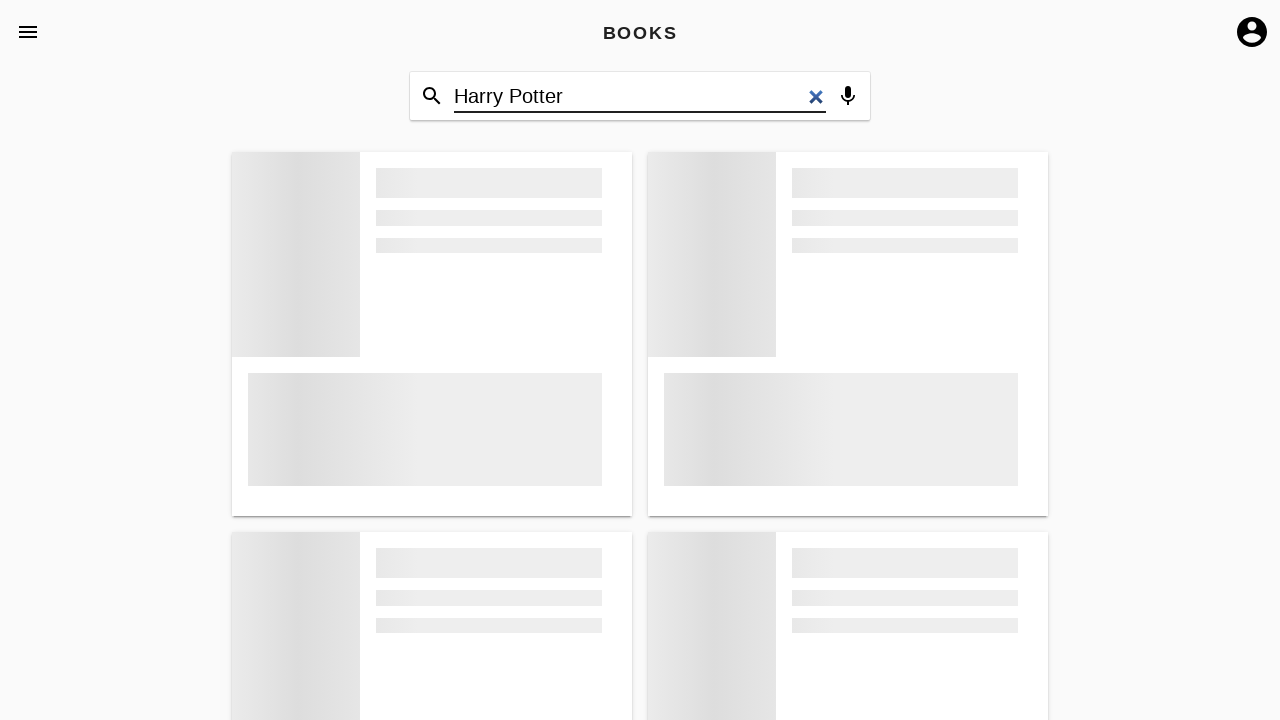

Located all book items in search results
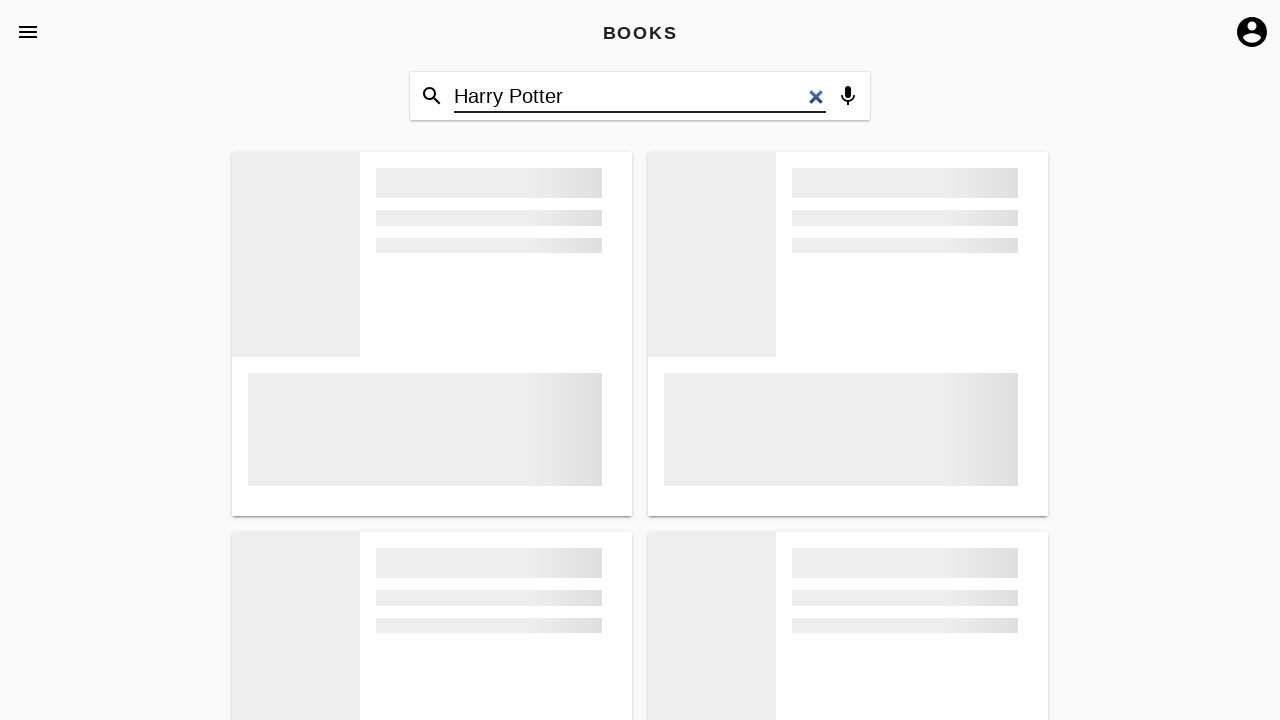

Retrieved book title: 
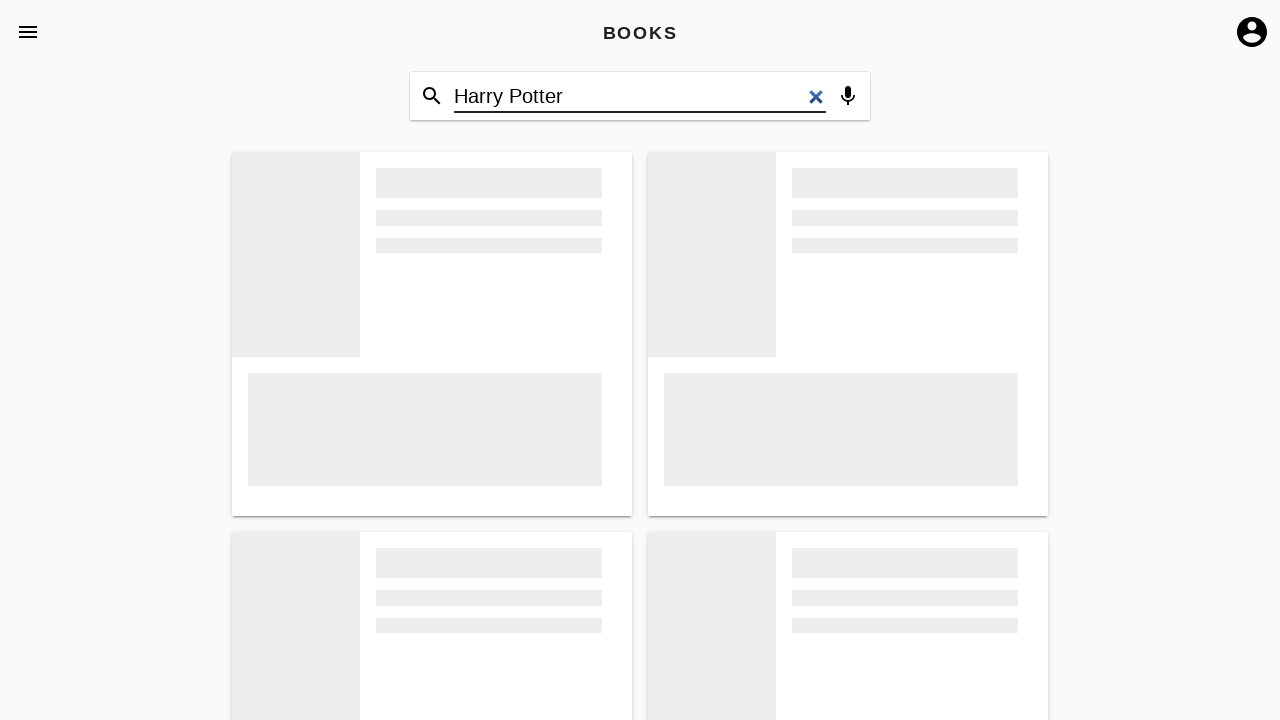

Retrieved book title: 
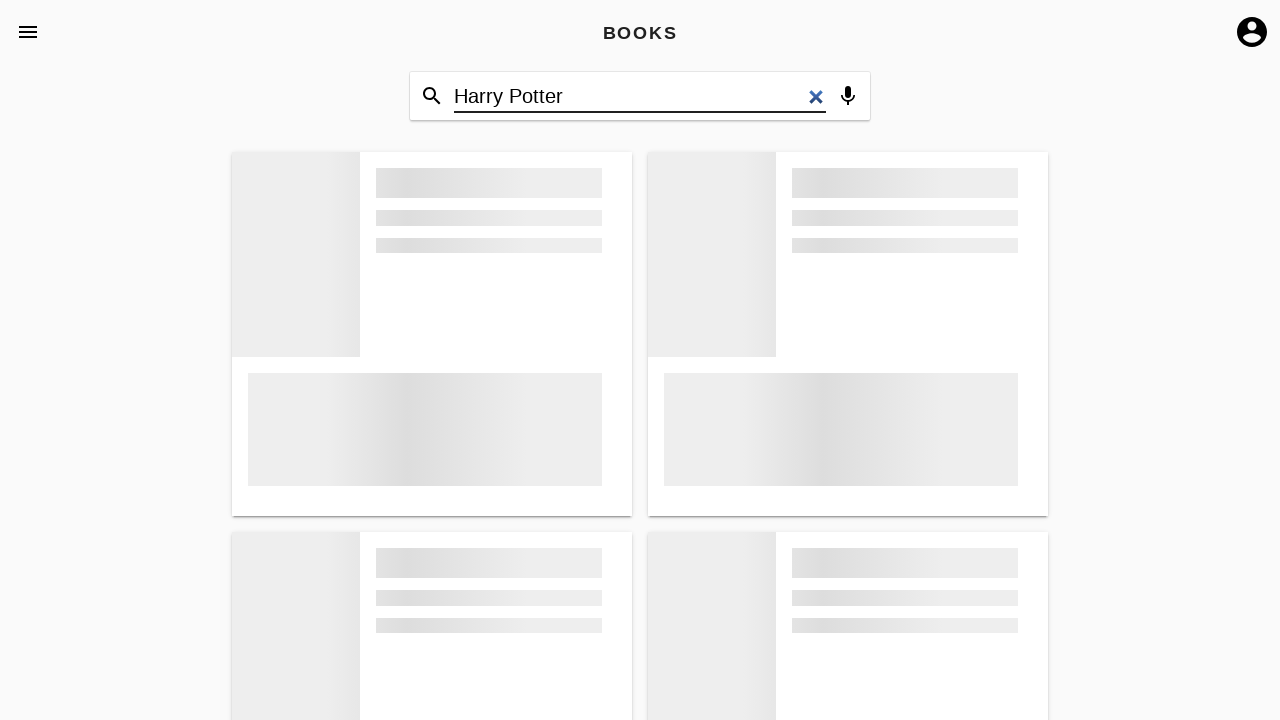

Retrieved book title: 
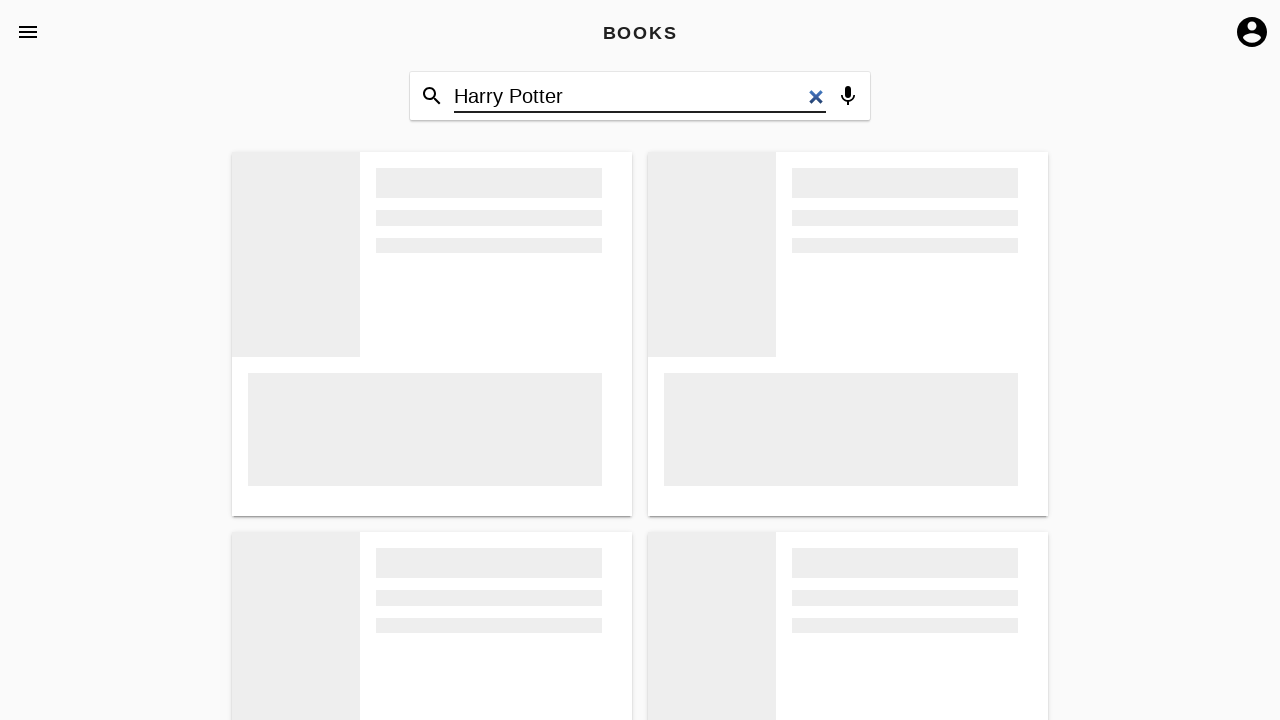

Retrieved book title: 
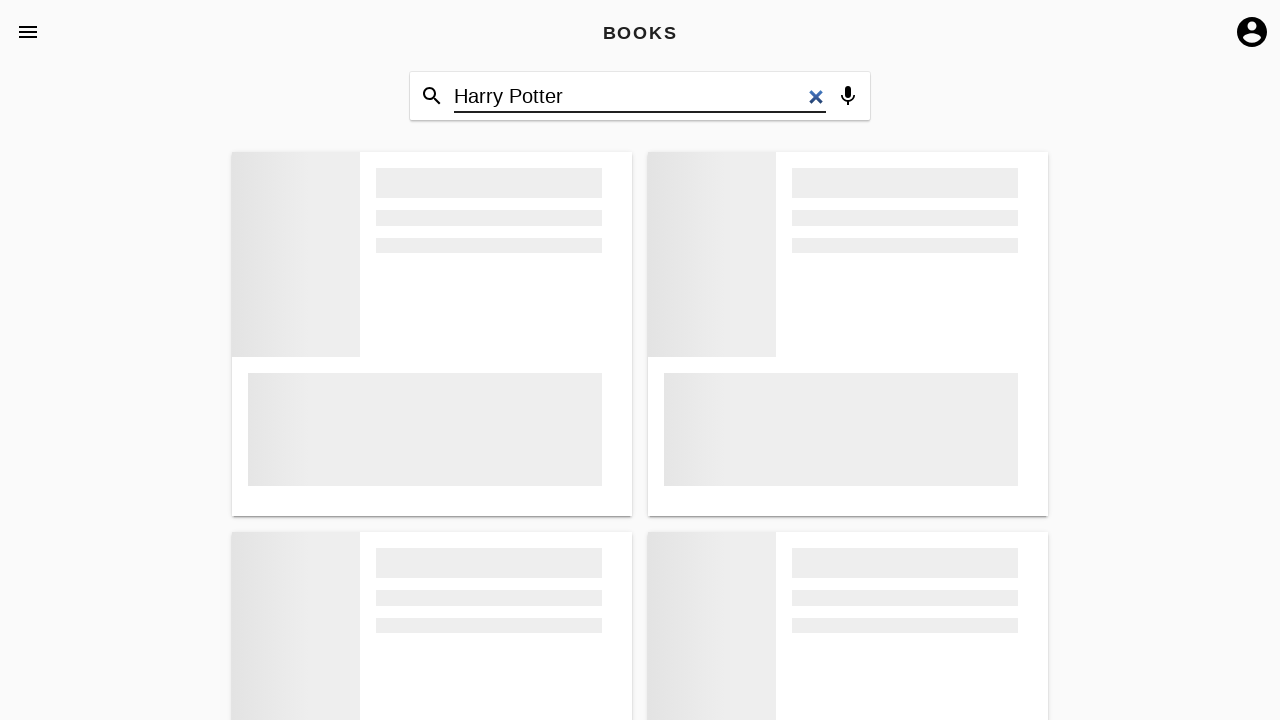

Retrieved book title: 
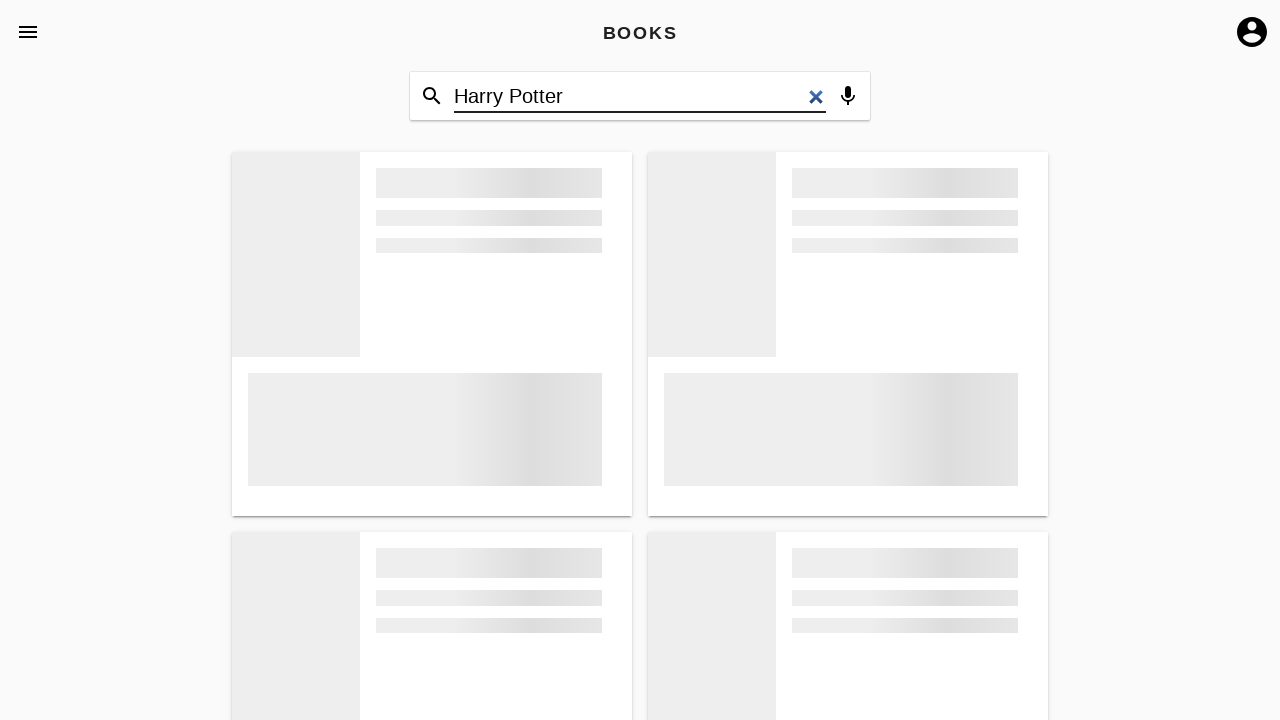

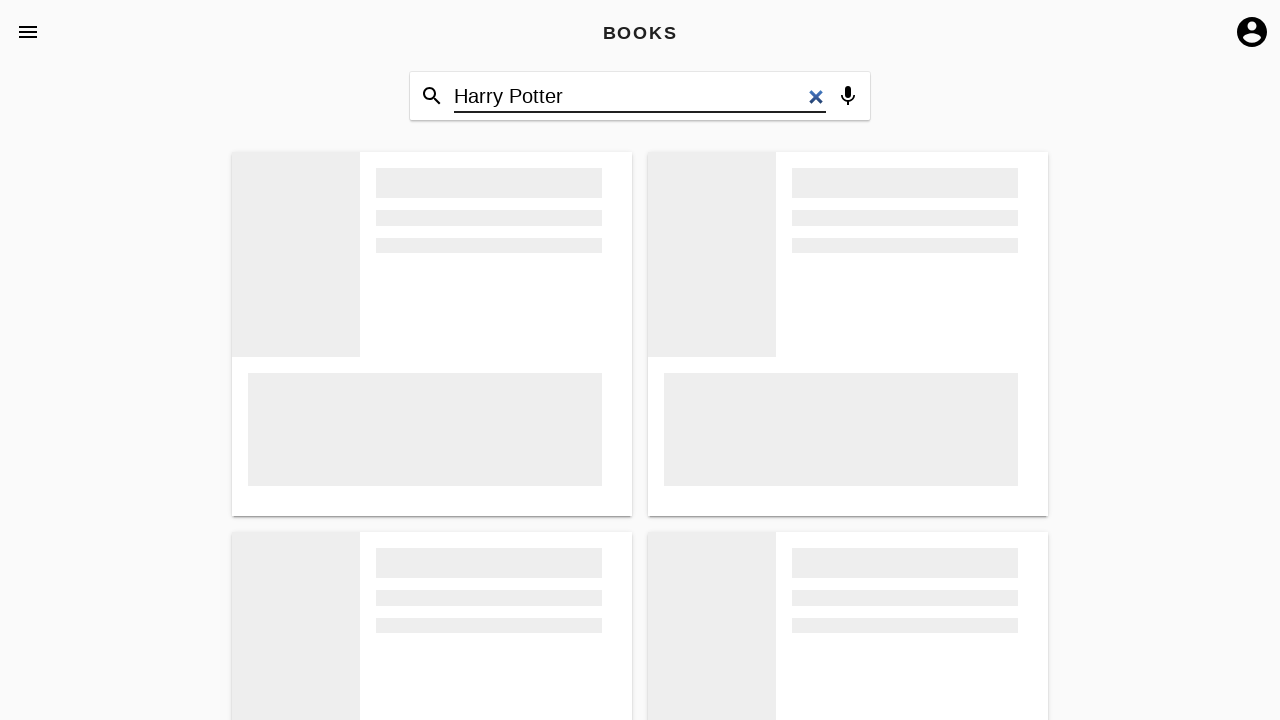